Tests a practice form by filling in name, email, password fields, checking a checkbox, selecting a dropdown option, clicking a radio button, and submitting the form

Starting URL: https://rahulshettyacademy.com/angularpractice/

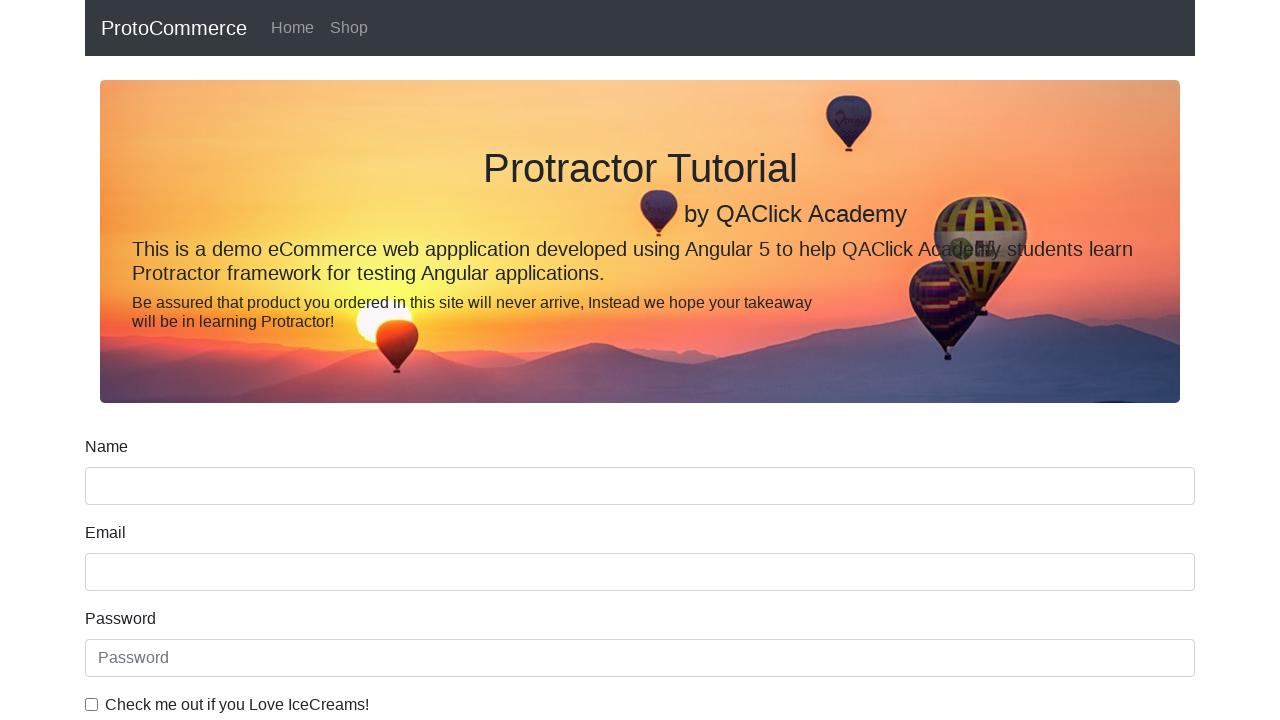

Filled name field with 'Jp' on input[name='name']
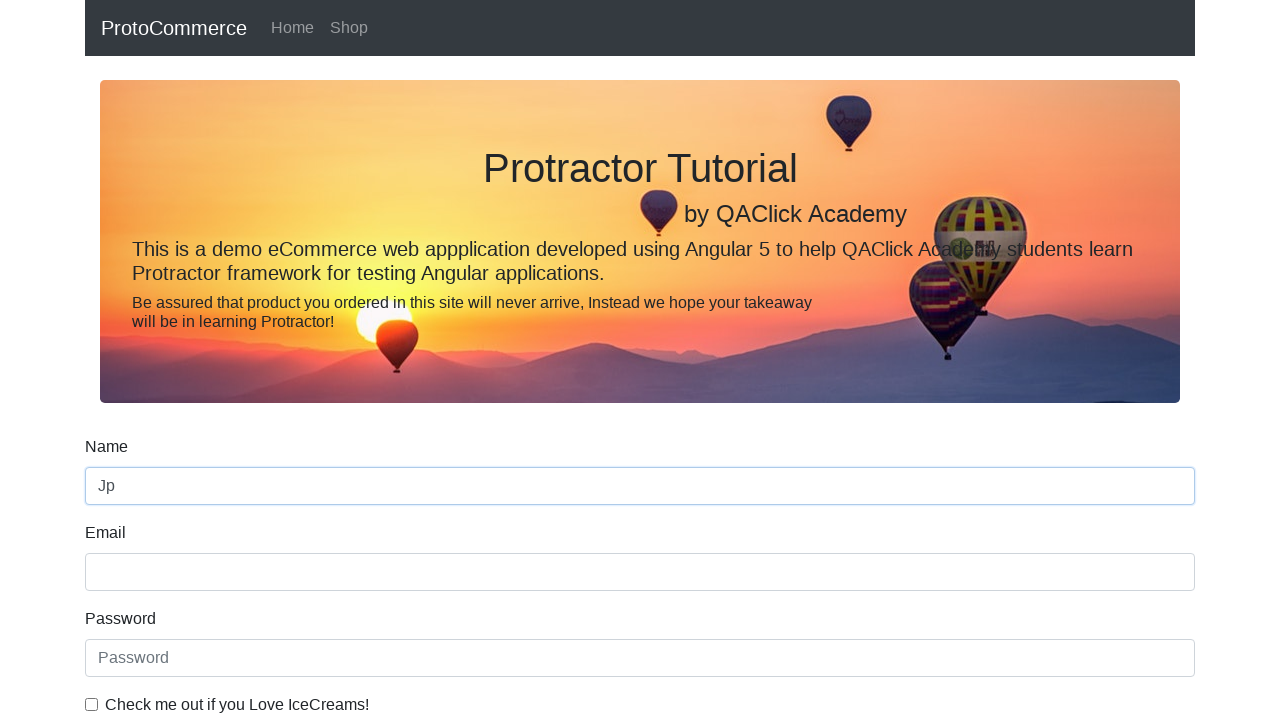

Filled email field with 'testuser@gmail.com' on input[name='email']
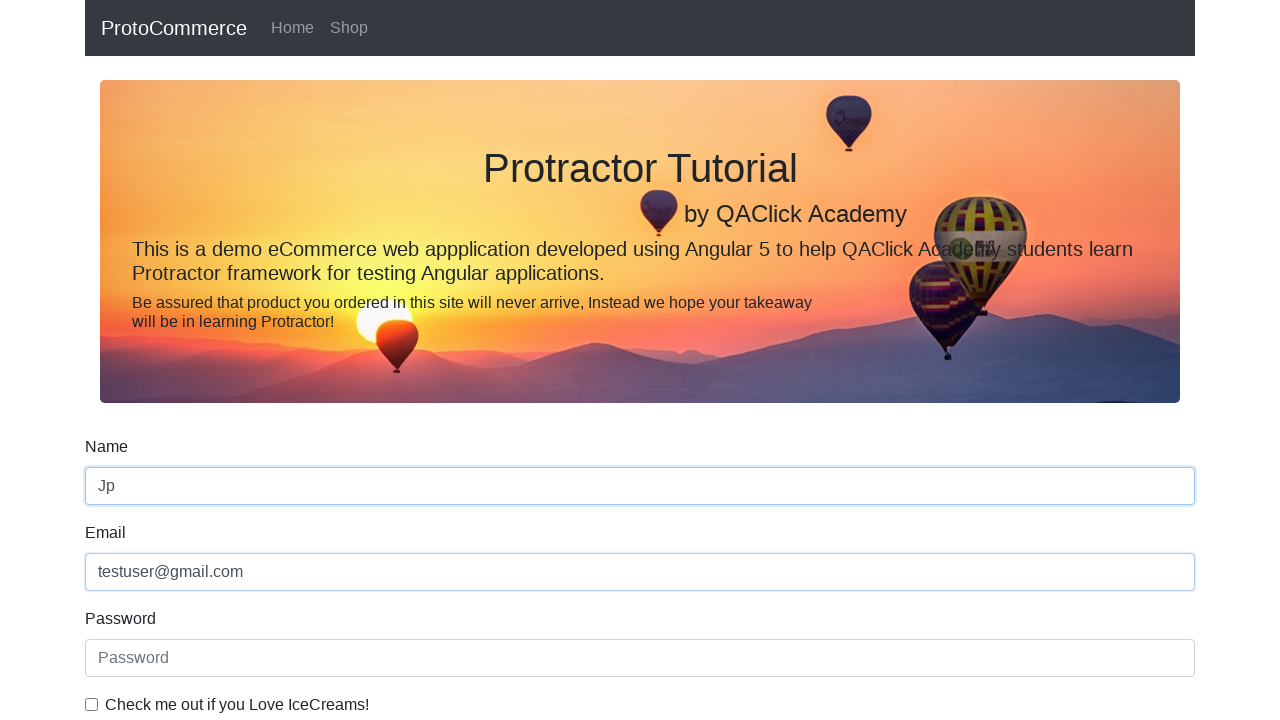

Filled password field with 'SecurePass123' on #exampleInputPassword1
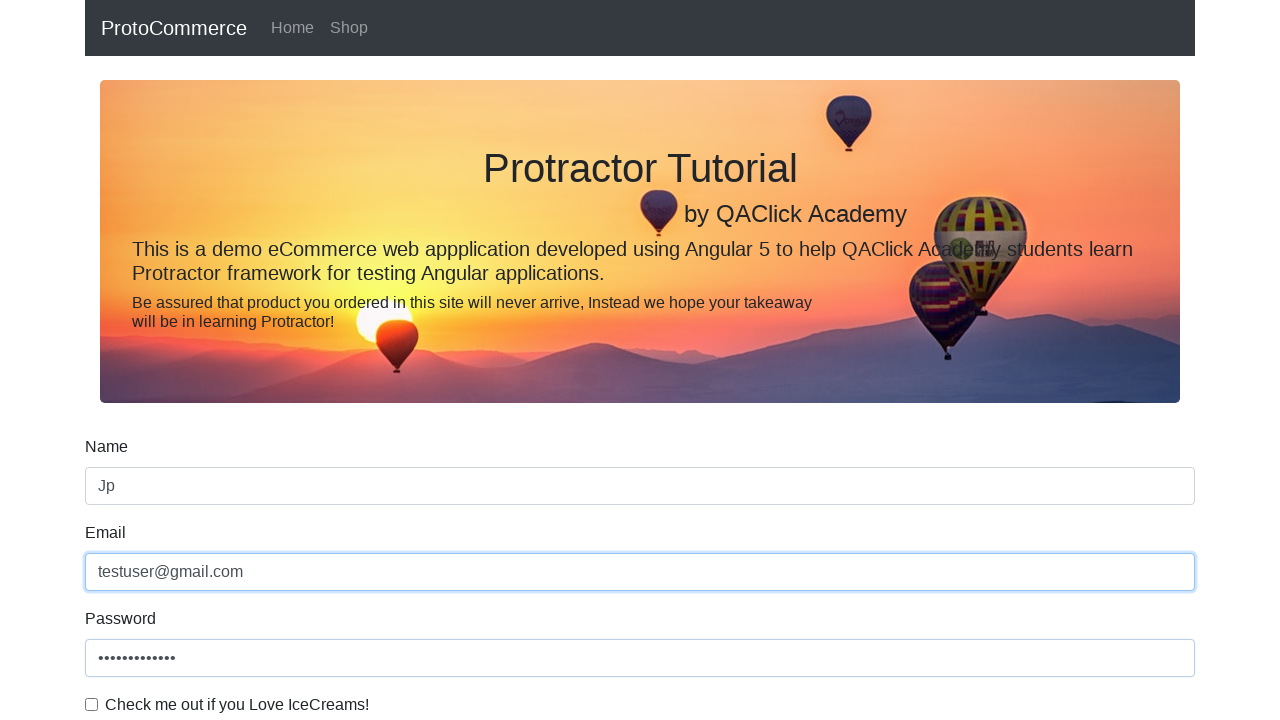

Checked the checkbox at (92, 704) on #exampleCheck1
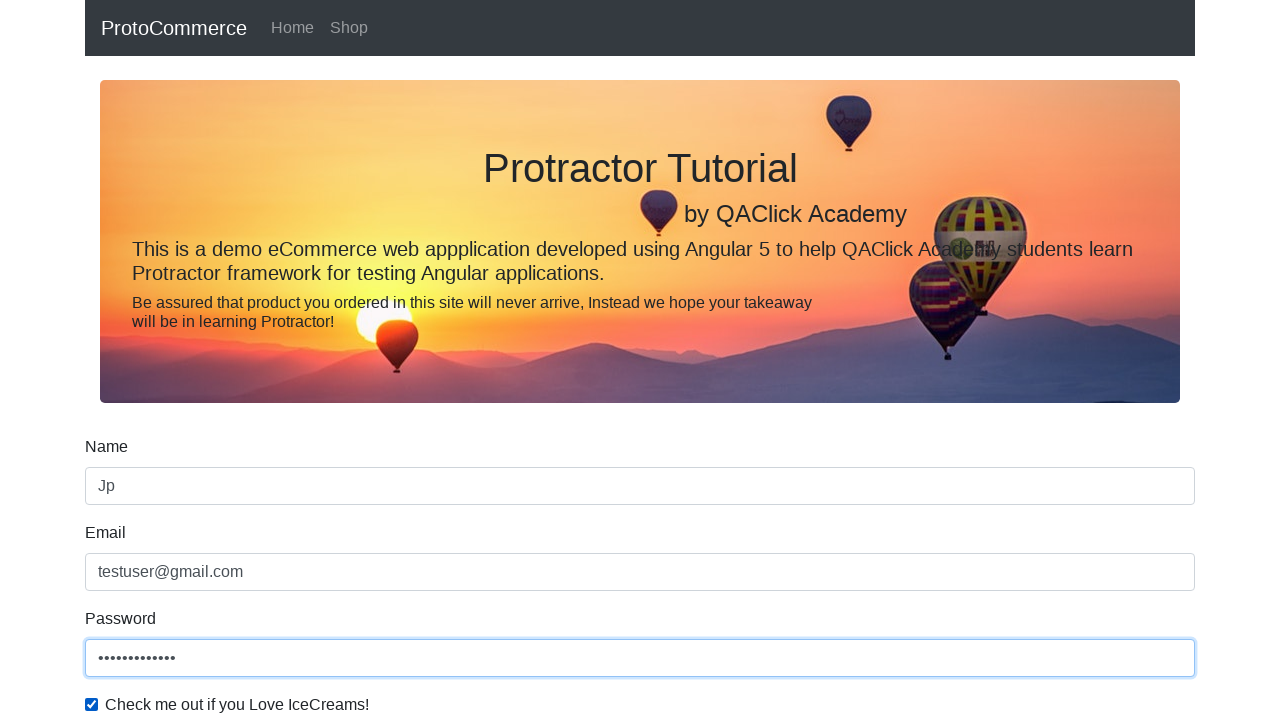

Selected 'Female' option from dropdown on #exampleFormControlSelect1
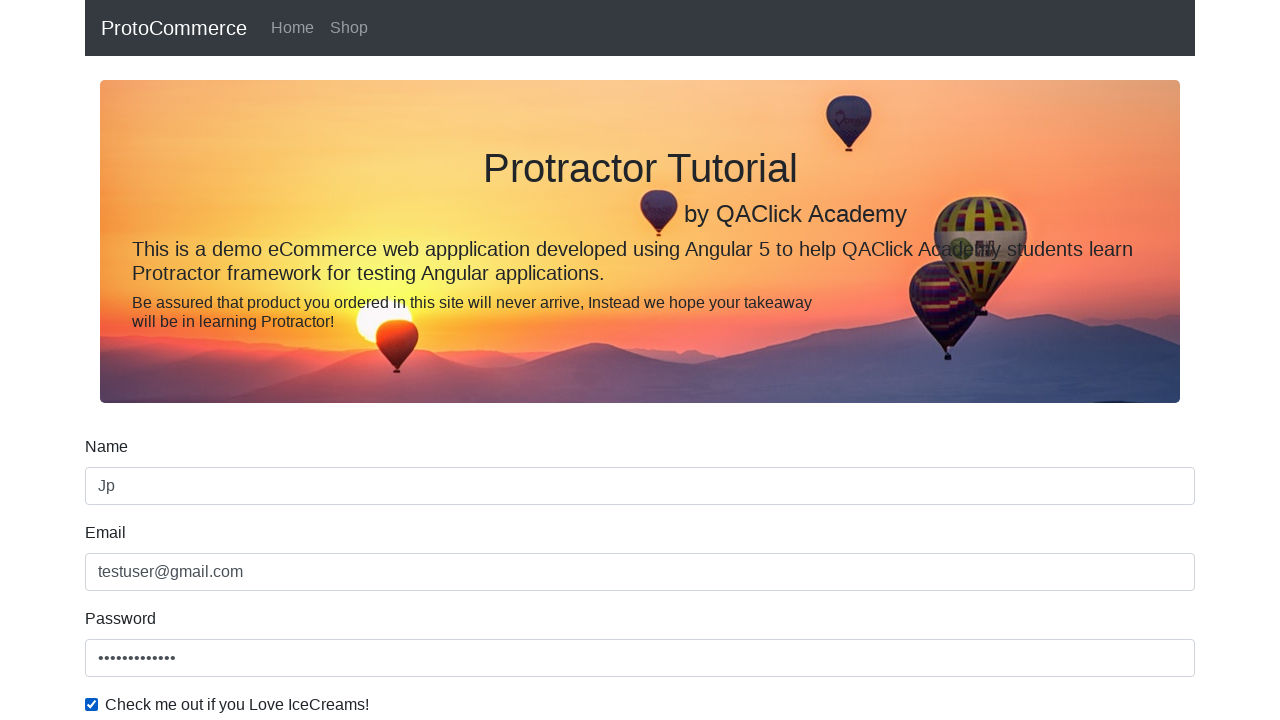

Clicked the 'Student' radio button at (238, 360) on #inlineRadio1
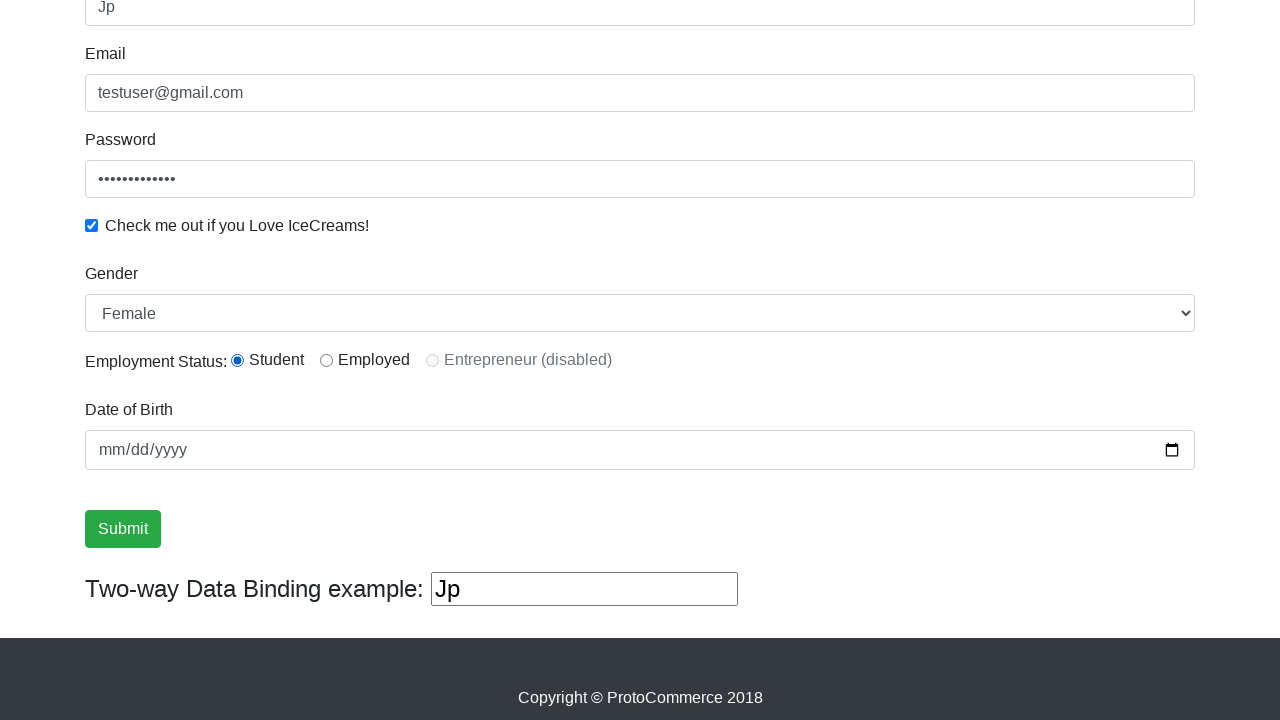

Clicked on the date picker field at (640, 19) on .form-control
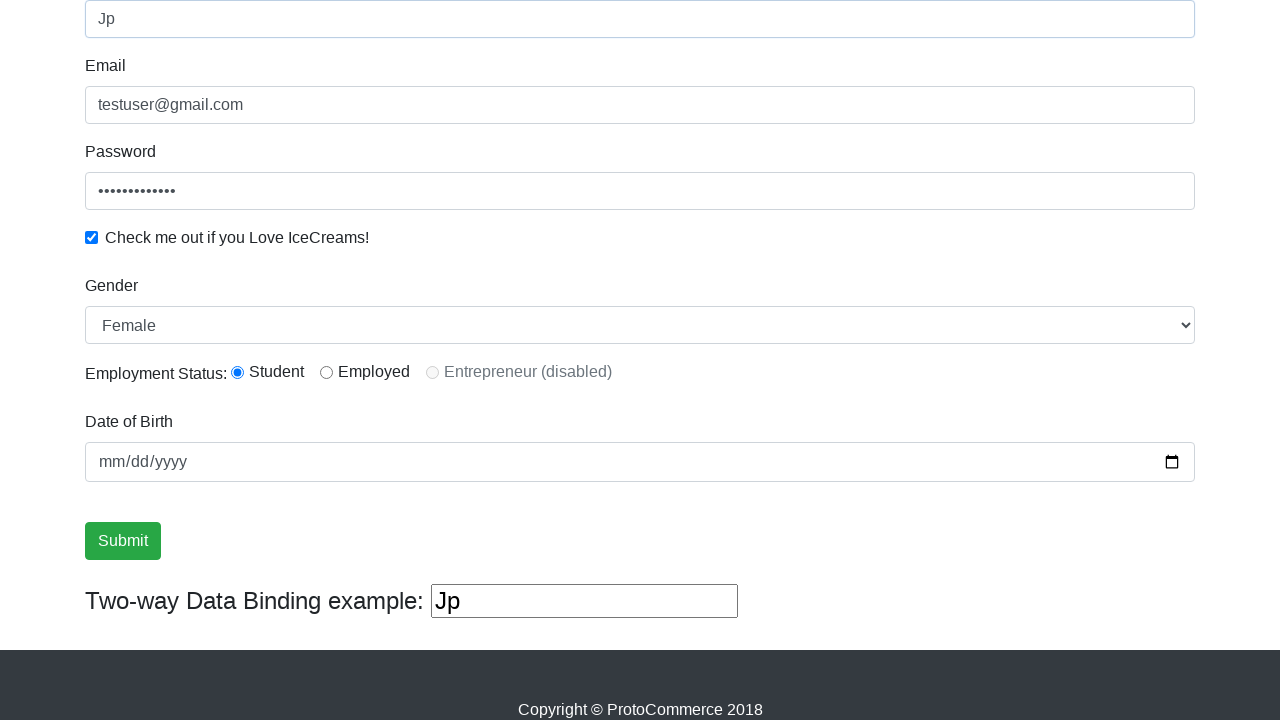

Clicked the submit button at (123, 541) on .btn.btn-success
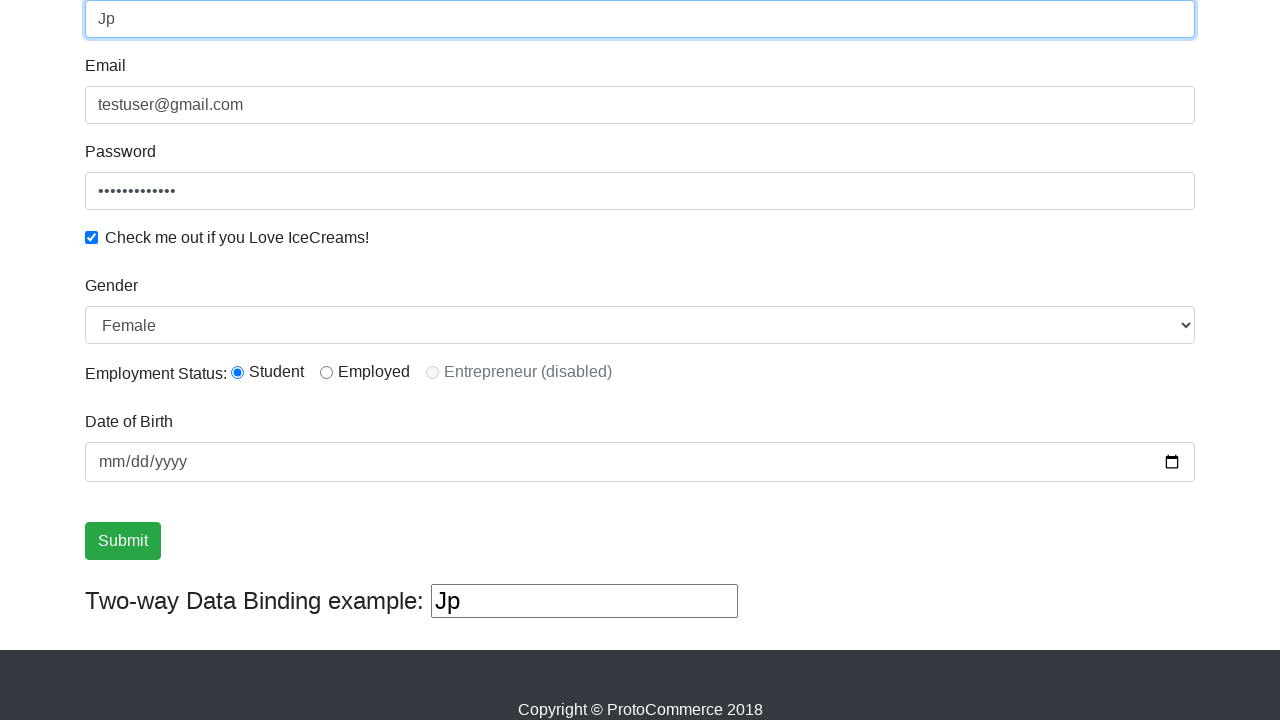

Success message appeared after form submission
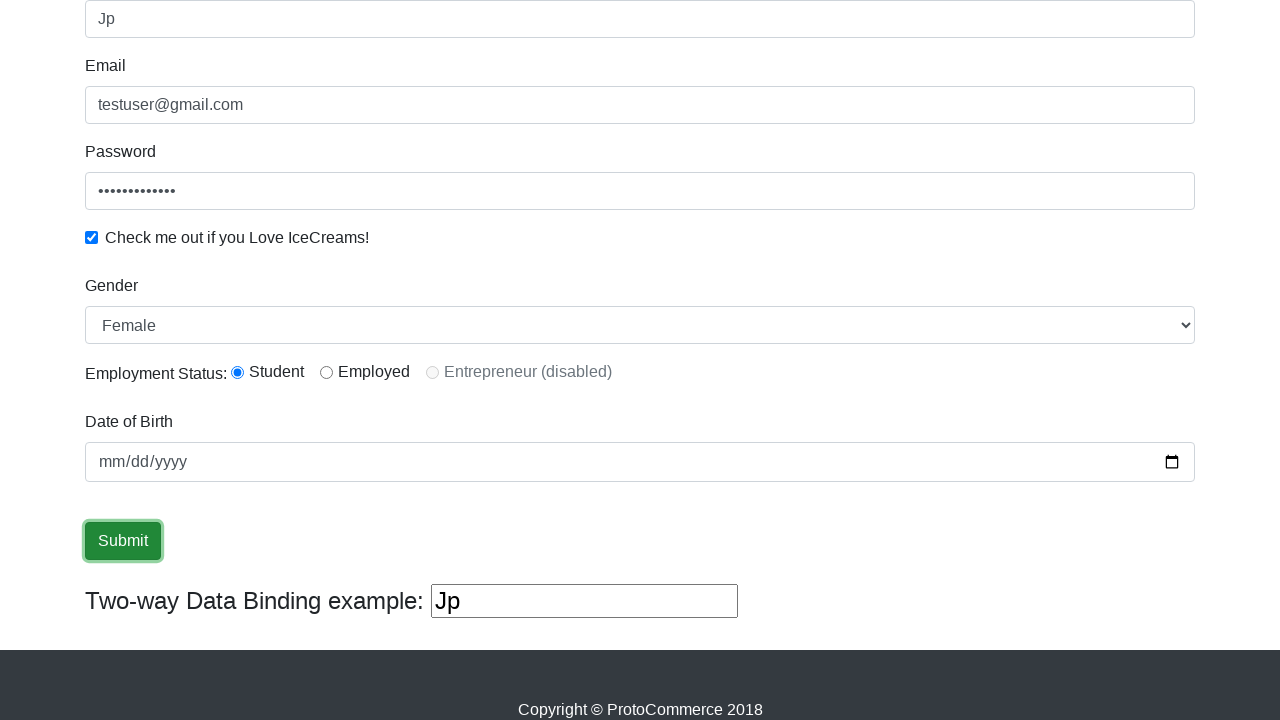

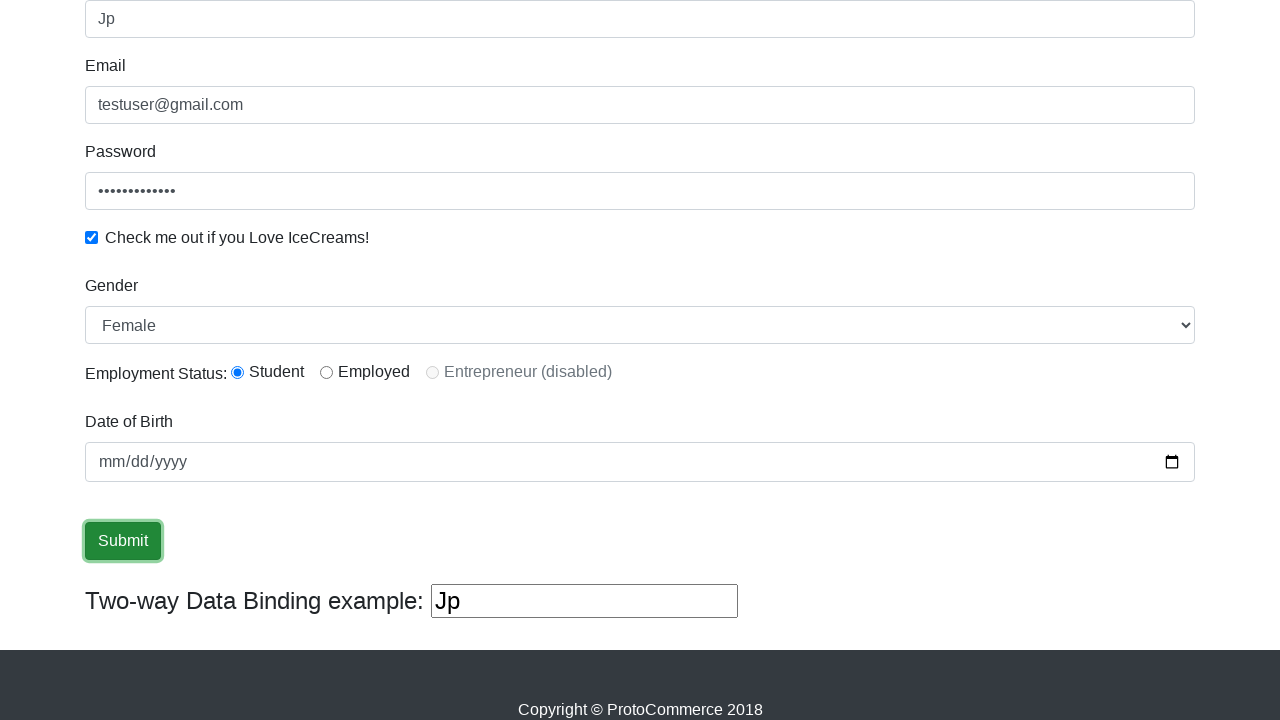